Tests card payment form with test card number "4000000000000077", fills form details, submits, and verifies Success status

Starting URL: https://sandbox.cardpay.com/MI/cardpayment2.html?orderXml=PE9SREVSIFdBTExFVF9JRD0nODI5OScgT1JERVJfTlVNQkVSPSc0NTgyMTEnIEFNT1VOVD0nMjkxLjg2JyBDVVJSRU5DWT0nRVVSJyAgRU1BSUw9J2N1c3RvbWVyQGV4YW1wbGUuY29tJz4KPEFERFJFU1MgQ09VTlRSWT0nVVNBJyBTVEFURT0nTlknIFpJUD0nMTAwMDEnIENJVFk9J05ZJyBTVFJFRVQ9JzY3NyBTVFJFRVQnIFBIT05FPSc4NzY5OTA5MCcgVFlQRT0nQklMTElORycvPgo8L09SREVSPg==&sha512=998150a2b27484b776a1628bfe7505a9cb430f276dfa35b14315c1c8f03381a90490f6608f0dcff789273e05926cd782e1bb941418a9673f43c47595aa7b8b0d

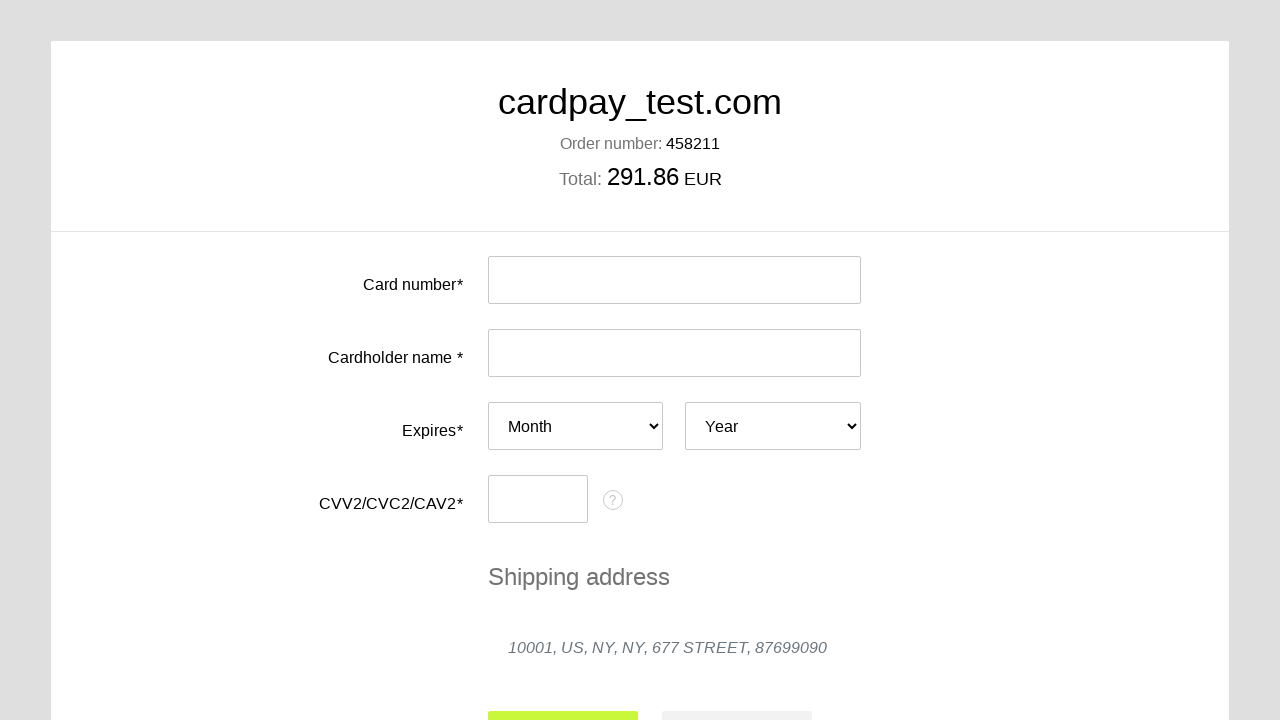

Clicked on card number input field at (674, 280) on #input-card-number
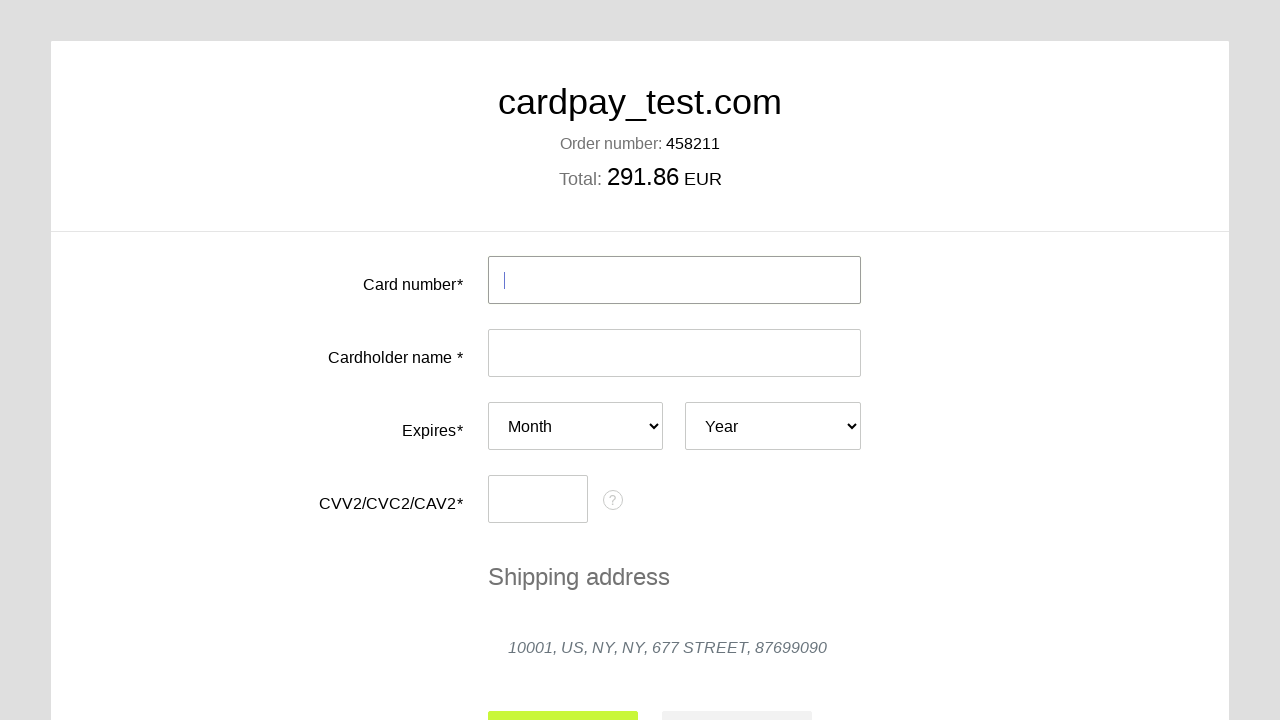

Filled card number field with test card '4000000000000077' on #input-card-number
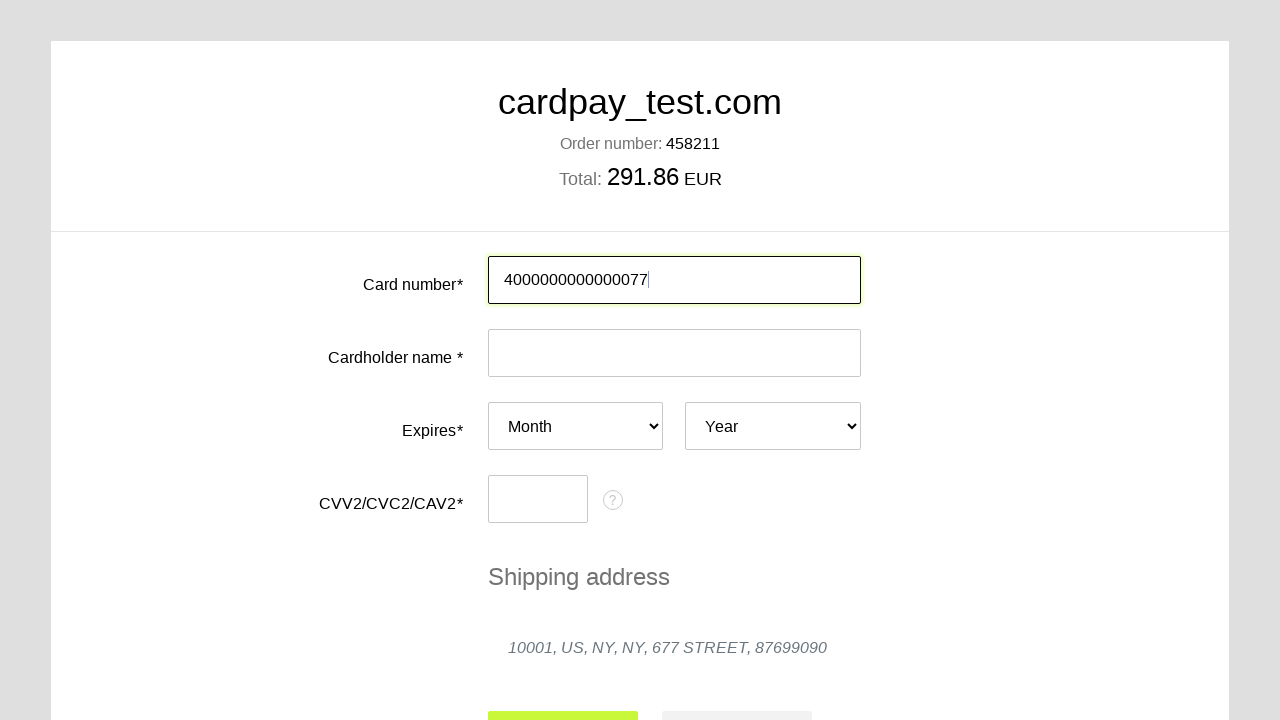

Clicked on card holder name input field at (674, 353) on #input-card-holder
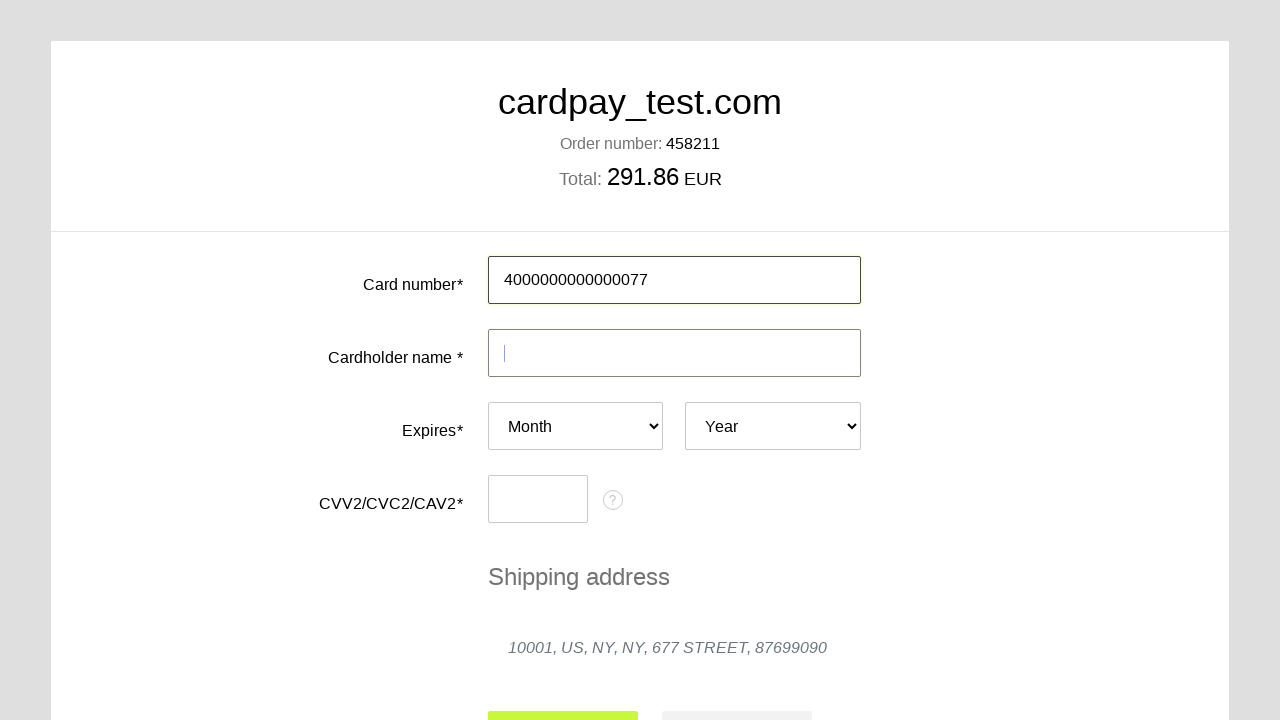

Filled card holder name field with 'Oleg' on #input-card-holder
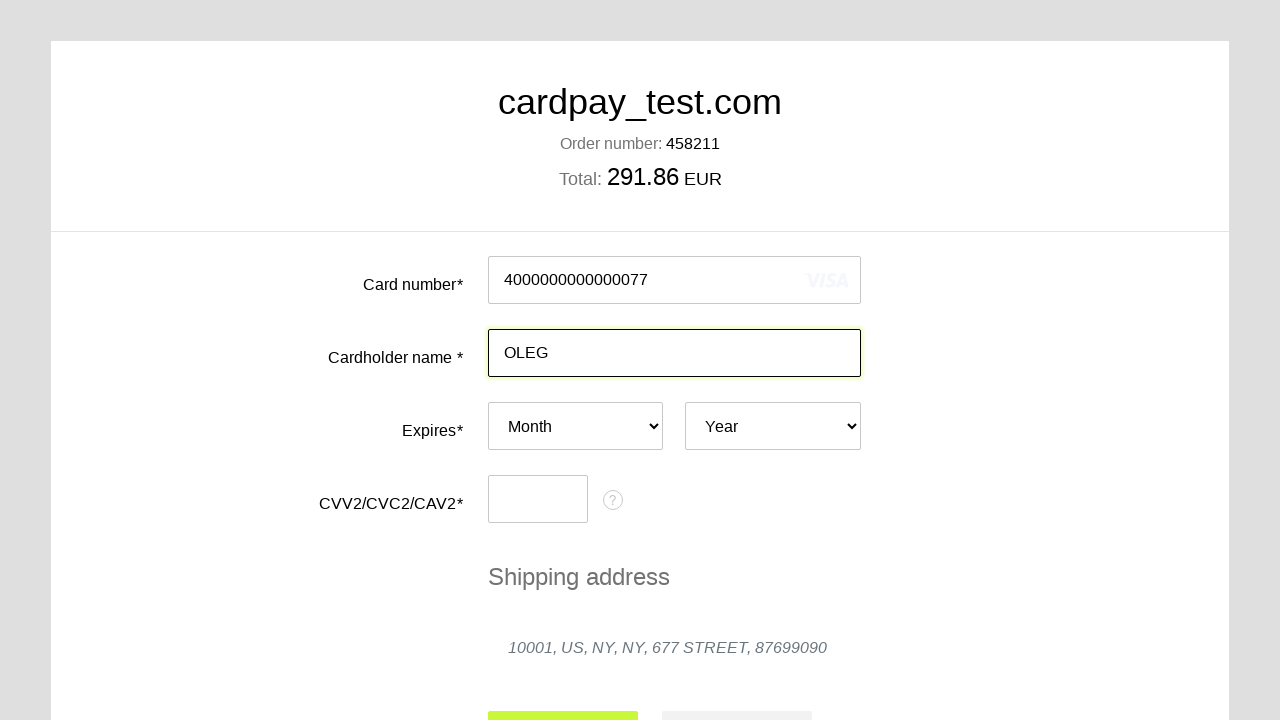

Clicked on expiry month dropdown at (576, 426) on #card-expires-month
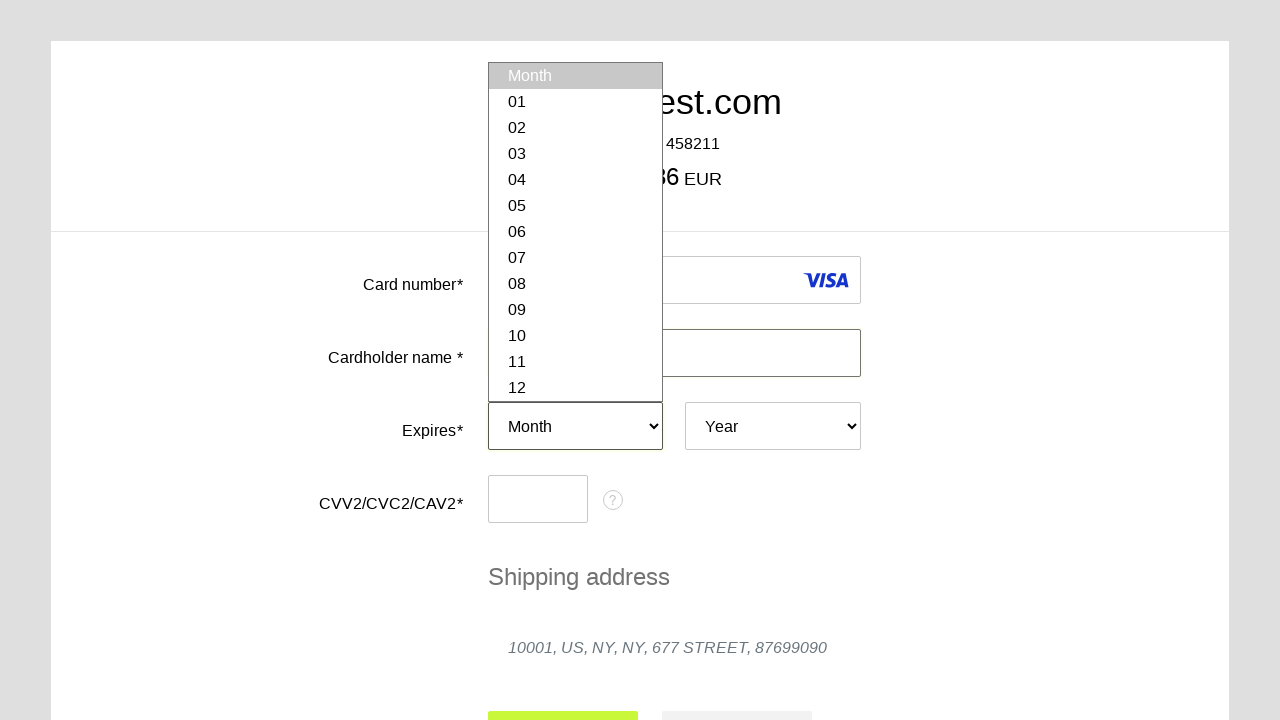

Selected expiry month '04' on #card-expires-month
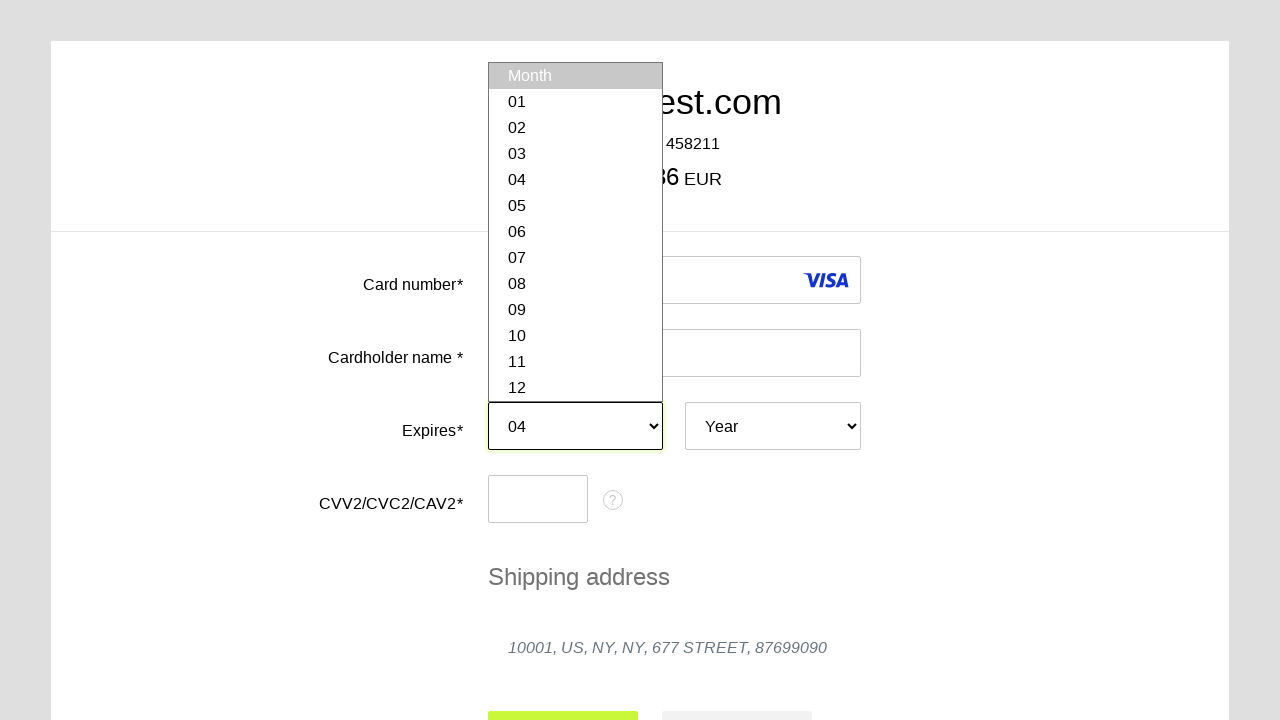

Clicked on expiry year dropdown at (773, 426) on #card-expires-year
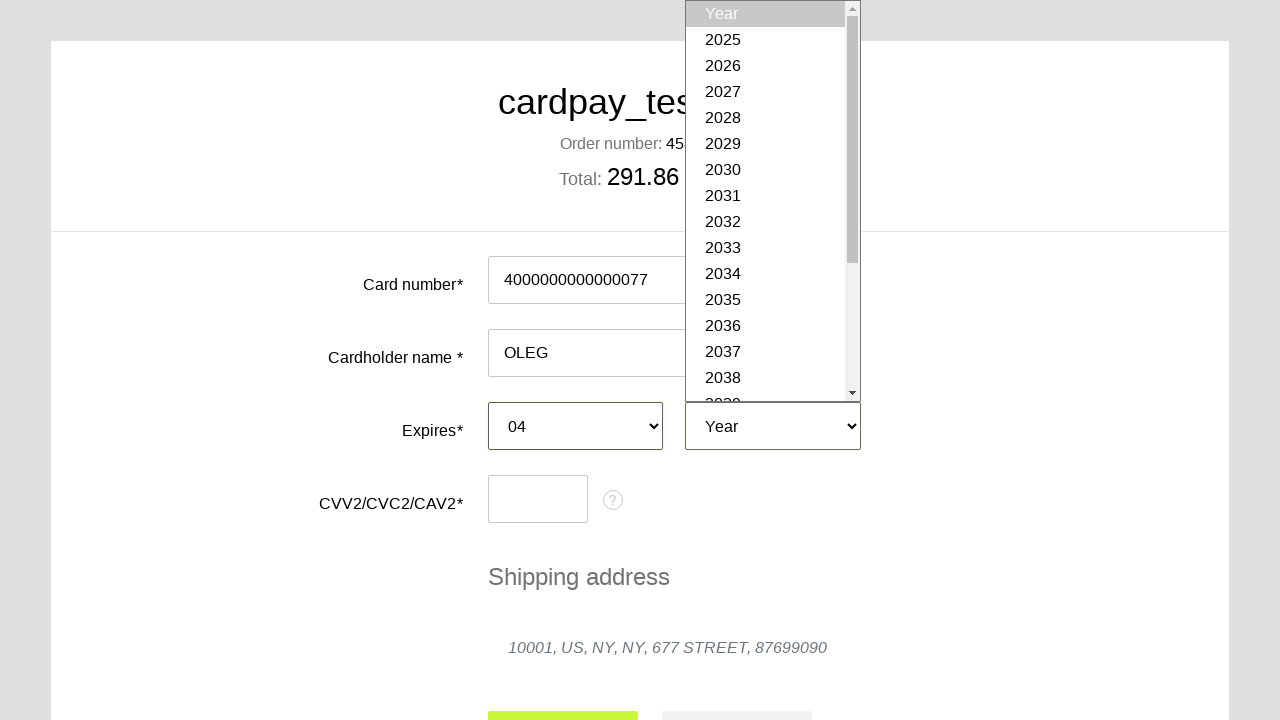

Selected expiry year '2037' on #card-expires-year
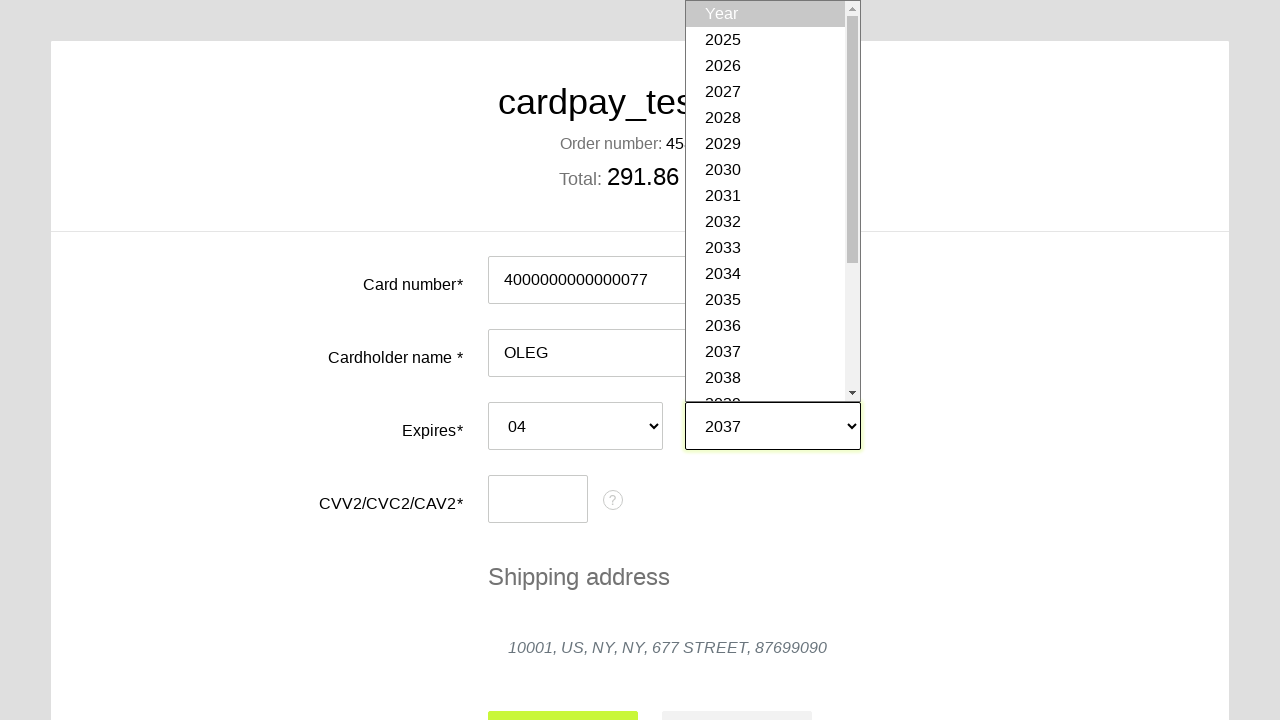

Clicked on CVC input field at (538, 499) on #input-card-cvc
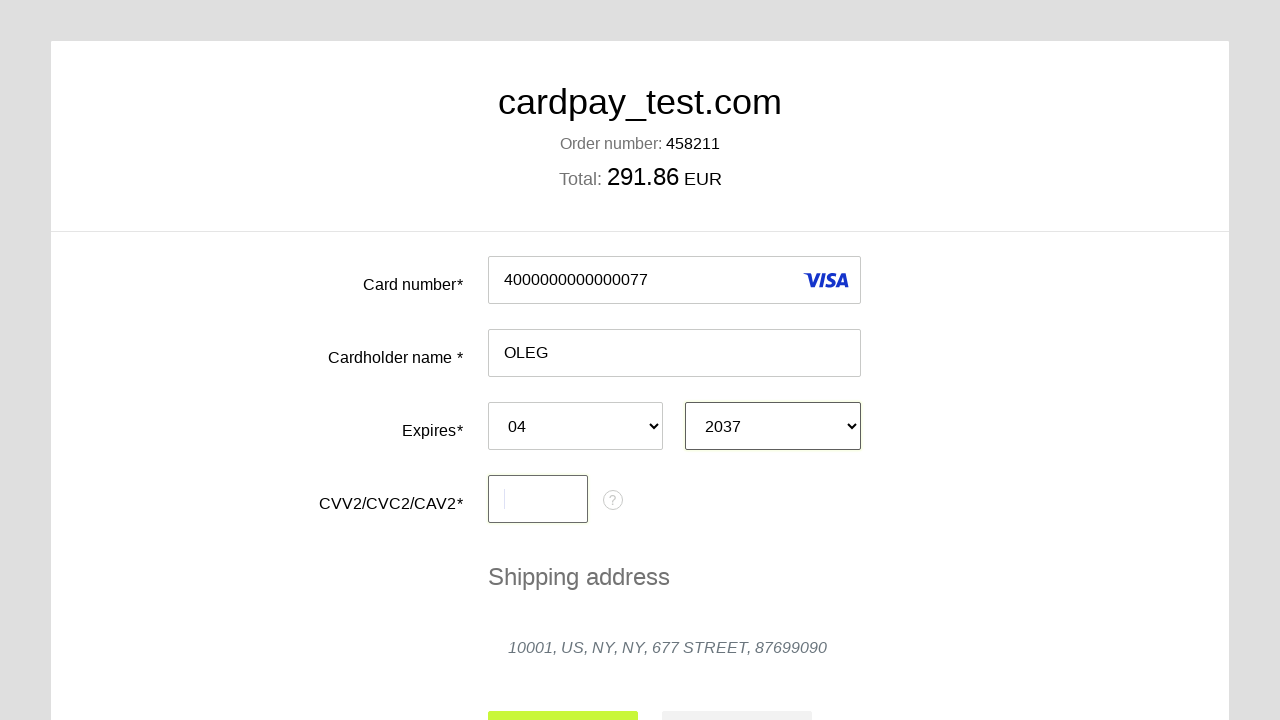

Filled CVC field with '123' on #input-card-cvc
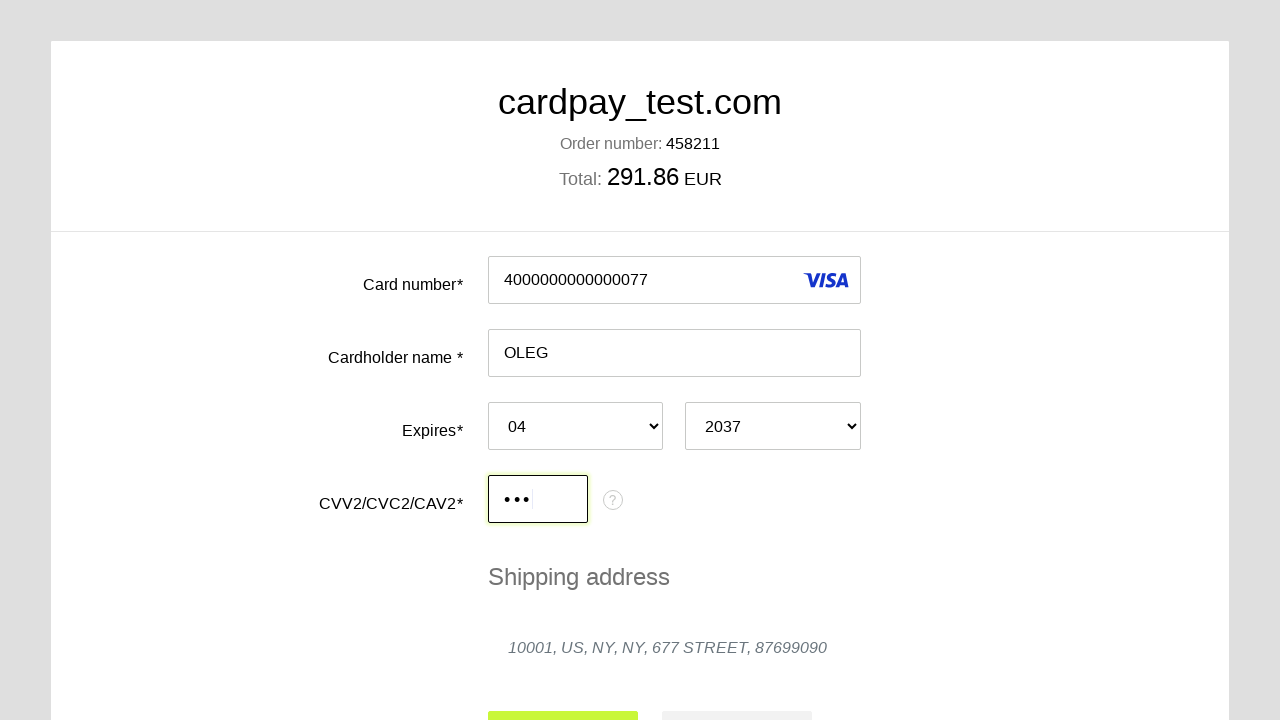

Clicked submit button to process payment at (563, 696) on #action-submit
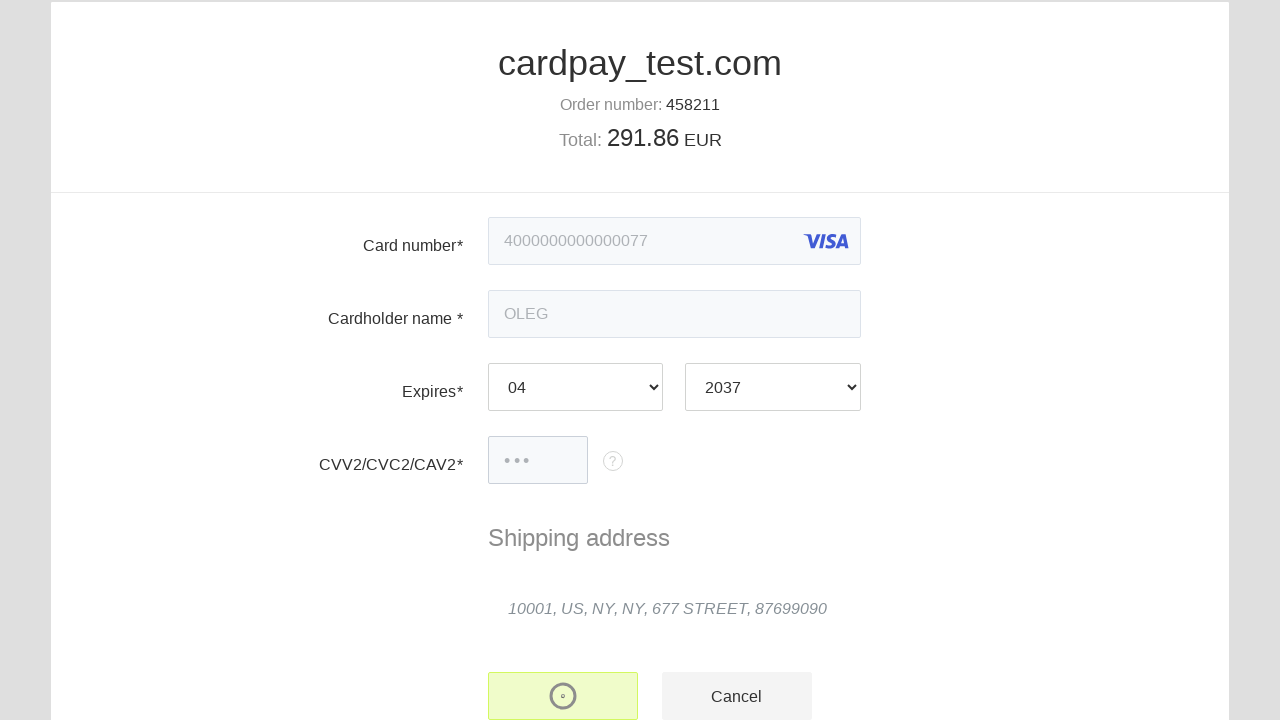

Payment status element loaded, verifying Success status
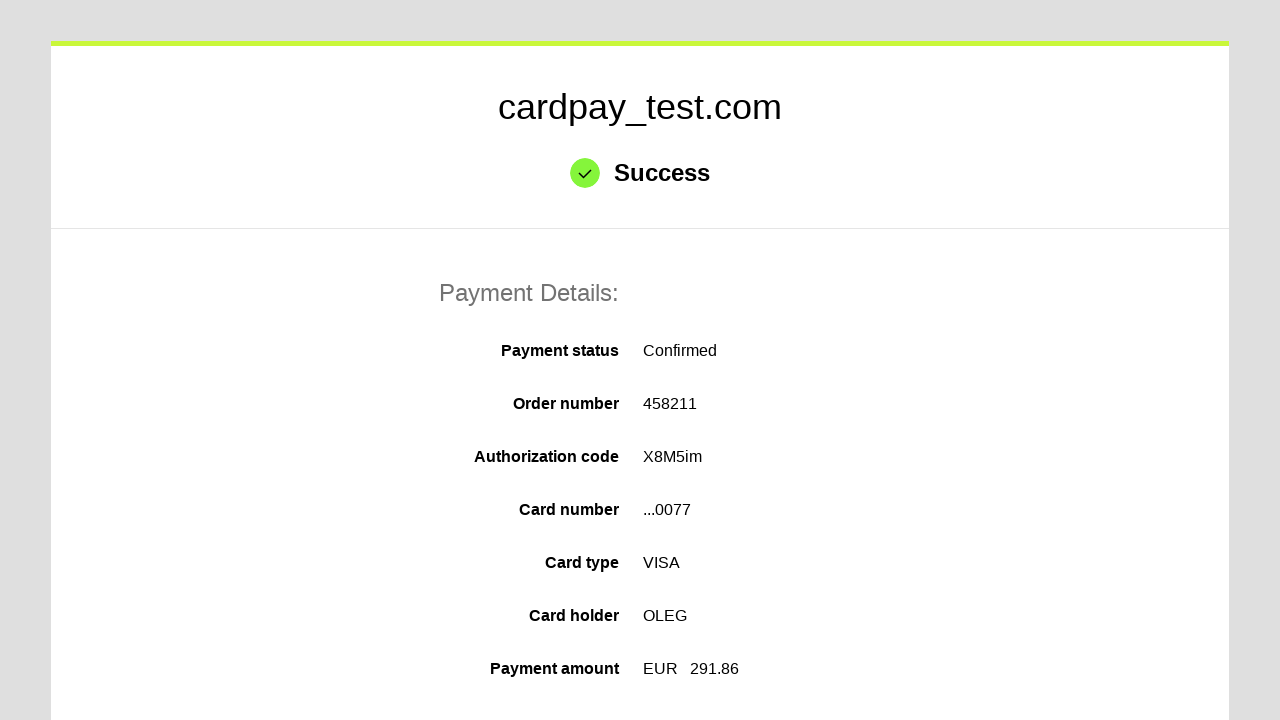

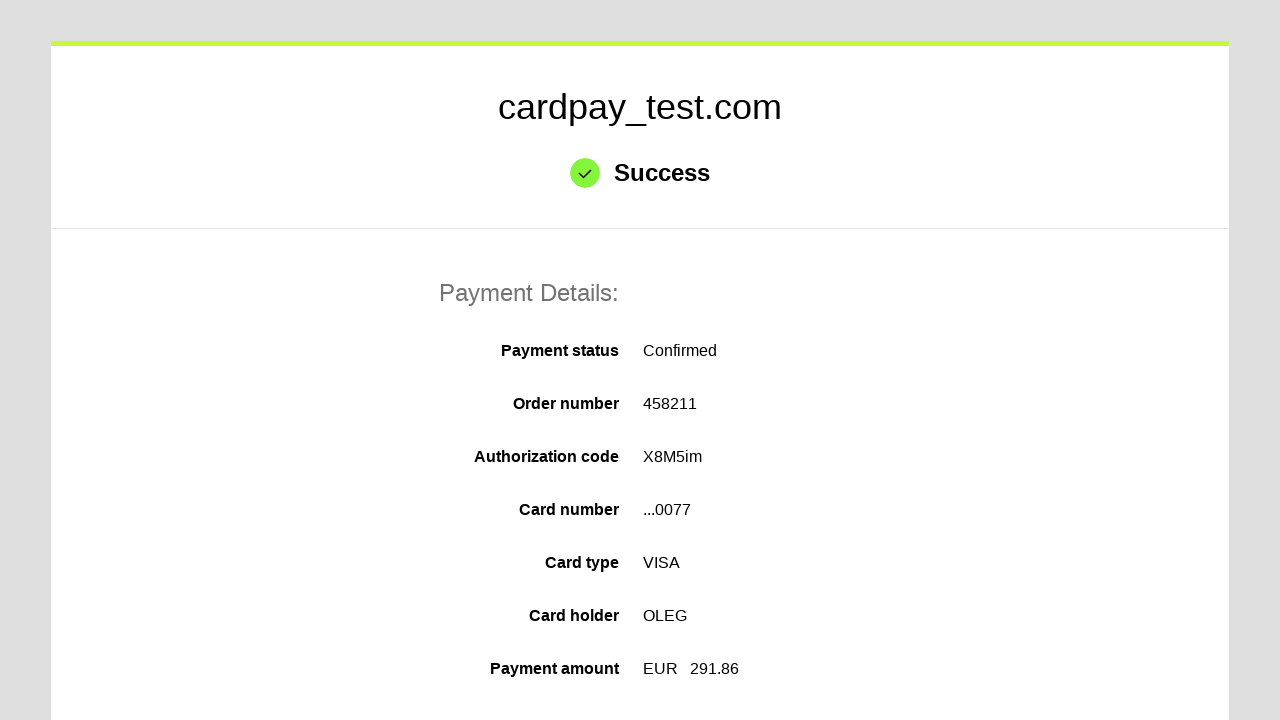